Tests selecting a single checkbox in a product table by finding the row containing "Tablet" and checking its checkbox

Starting URL: https://testautomationpractice.blogspot.com/

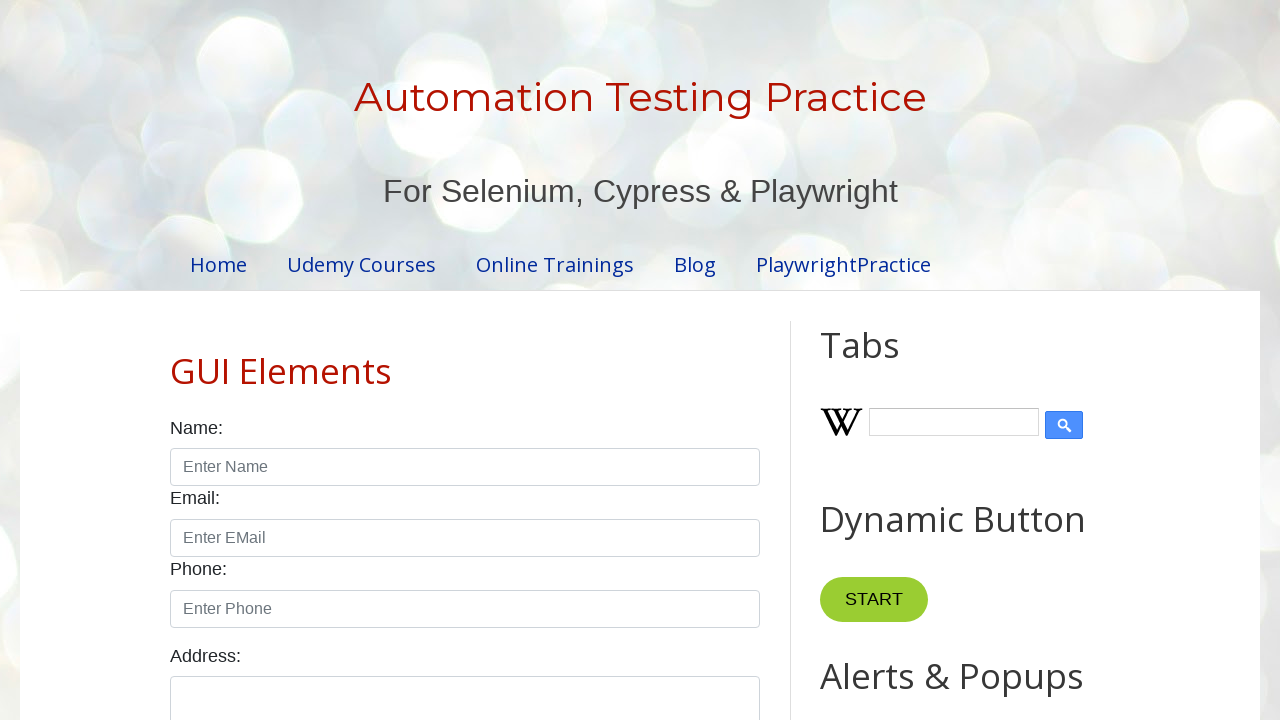

Located the product table element
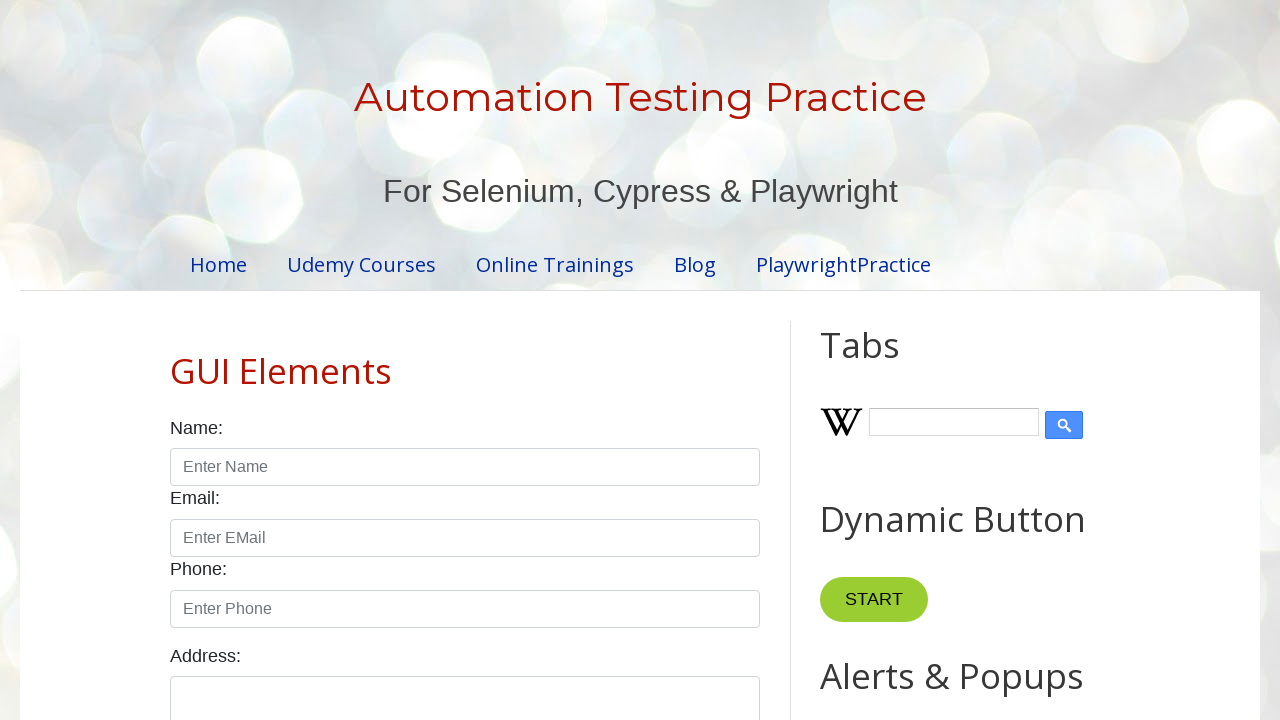

Located all rows in the table body
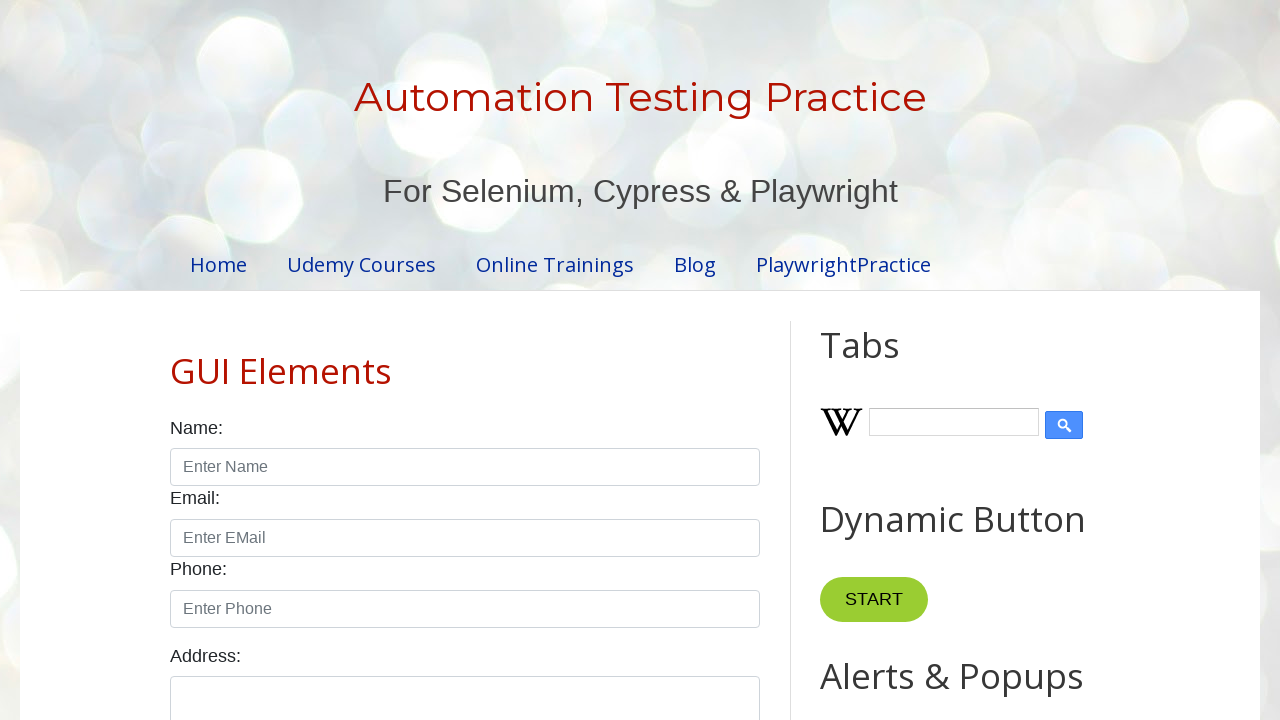

Found the row containing 'Tablet' product
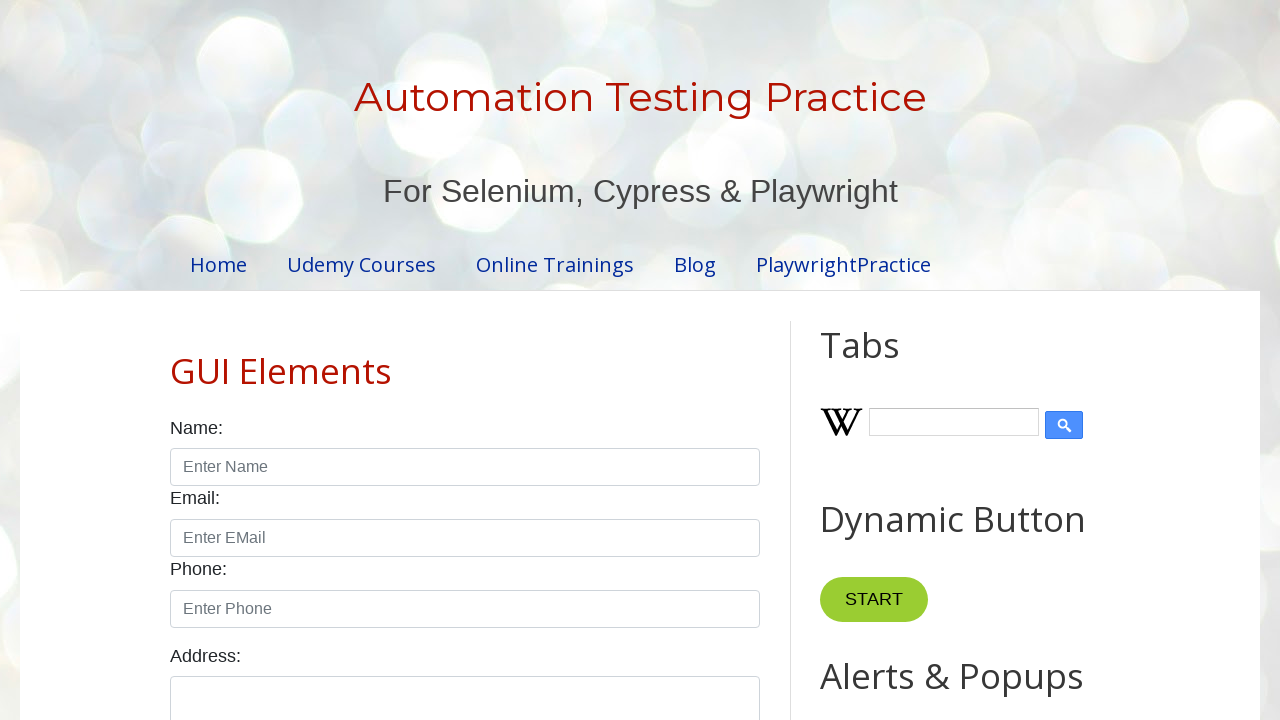

Checked the checkbox for the Tablet product row at (651, 360) on #productTable >> tbody tr >> internal:has-text="Tablet"i >> internal:has="td" >>
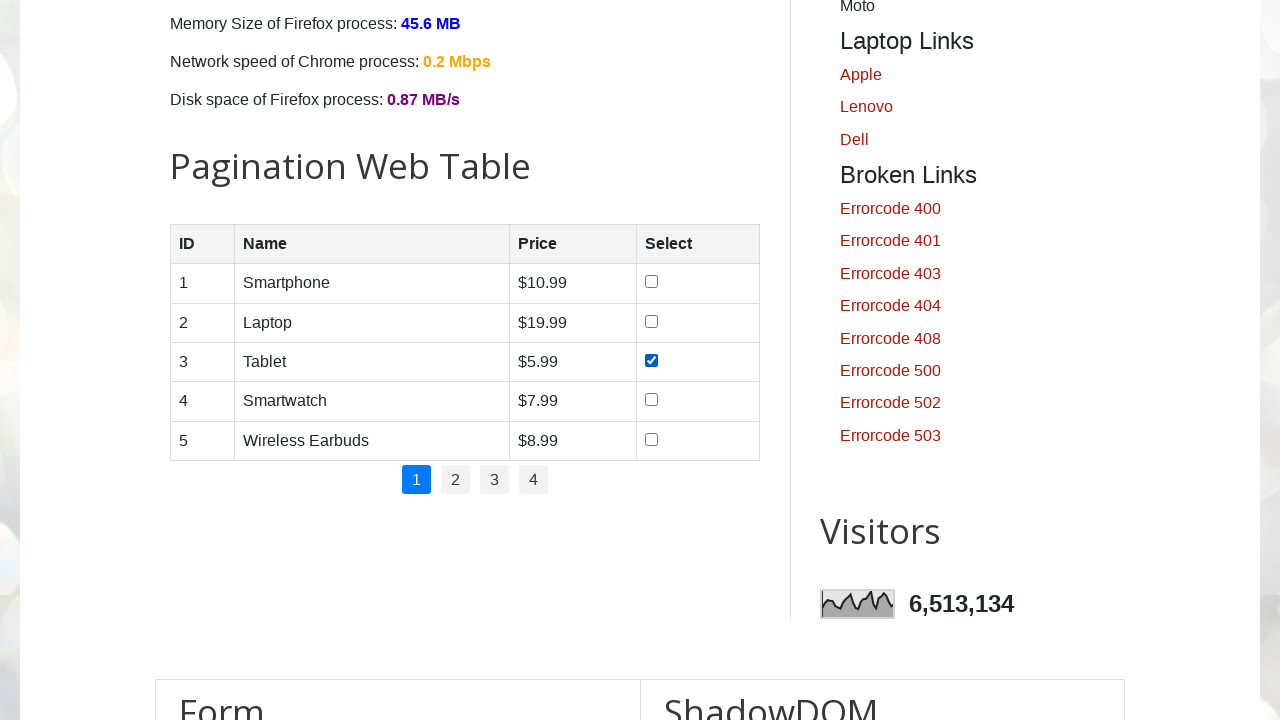

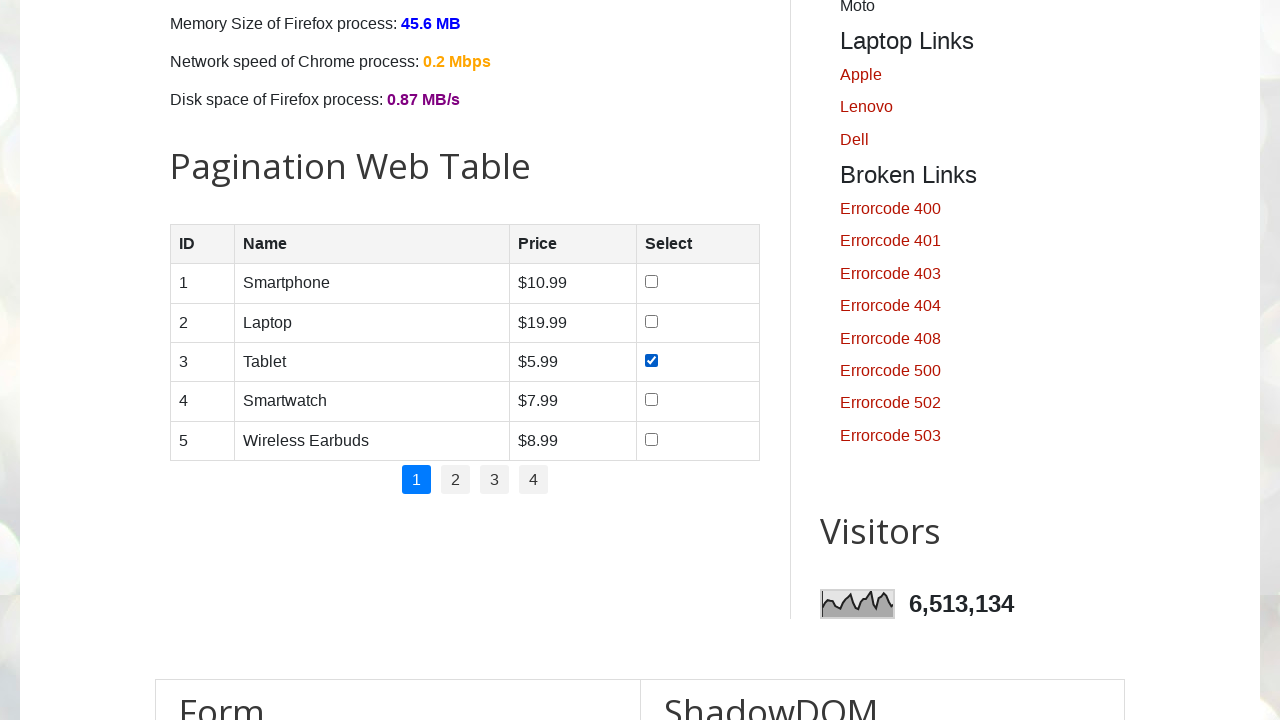